Tests window handling functionality by opening new windows, counting tabs, closing multiple windows, and handling delayed window openings

Starting URL: https://www.leafground.com/

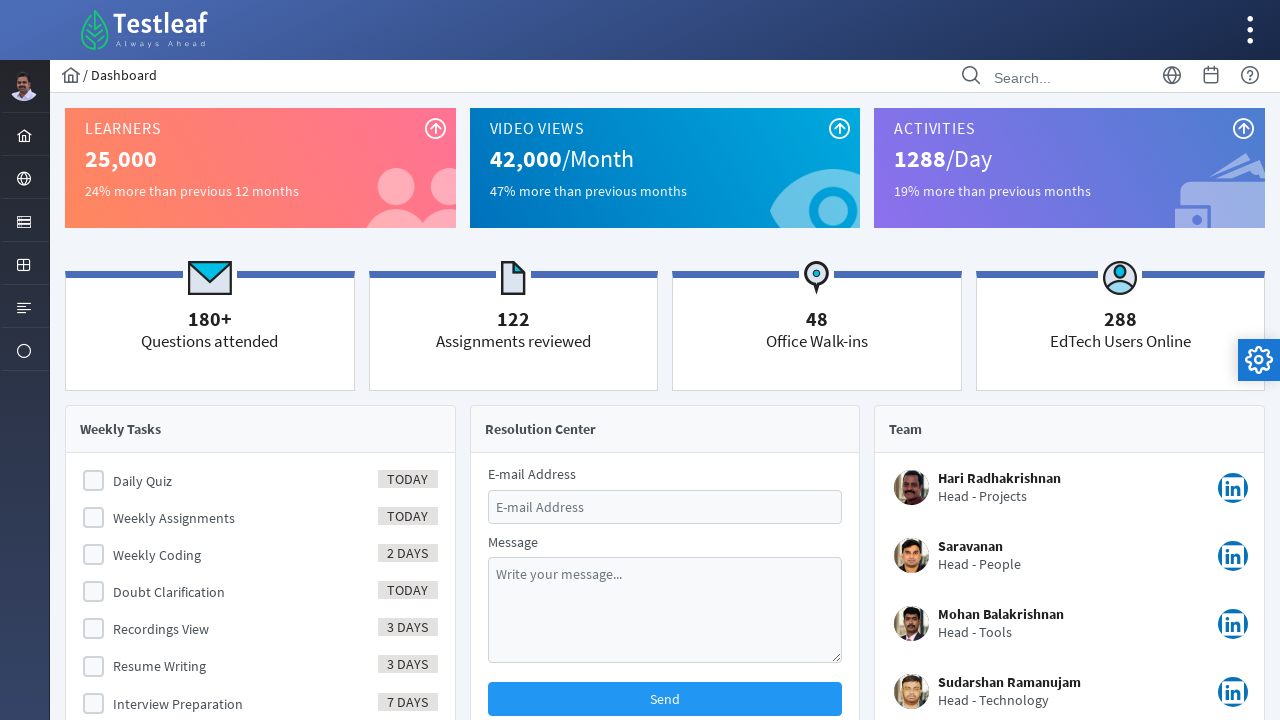

Clicked on Browser section at (24, 178) on xpath=//*[text()='Browser']/ancestor::a
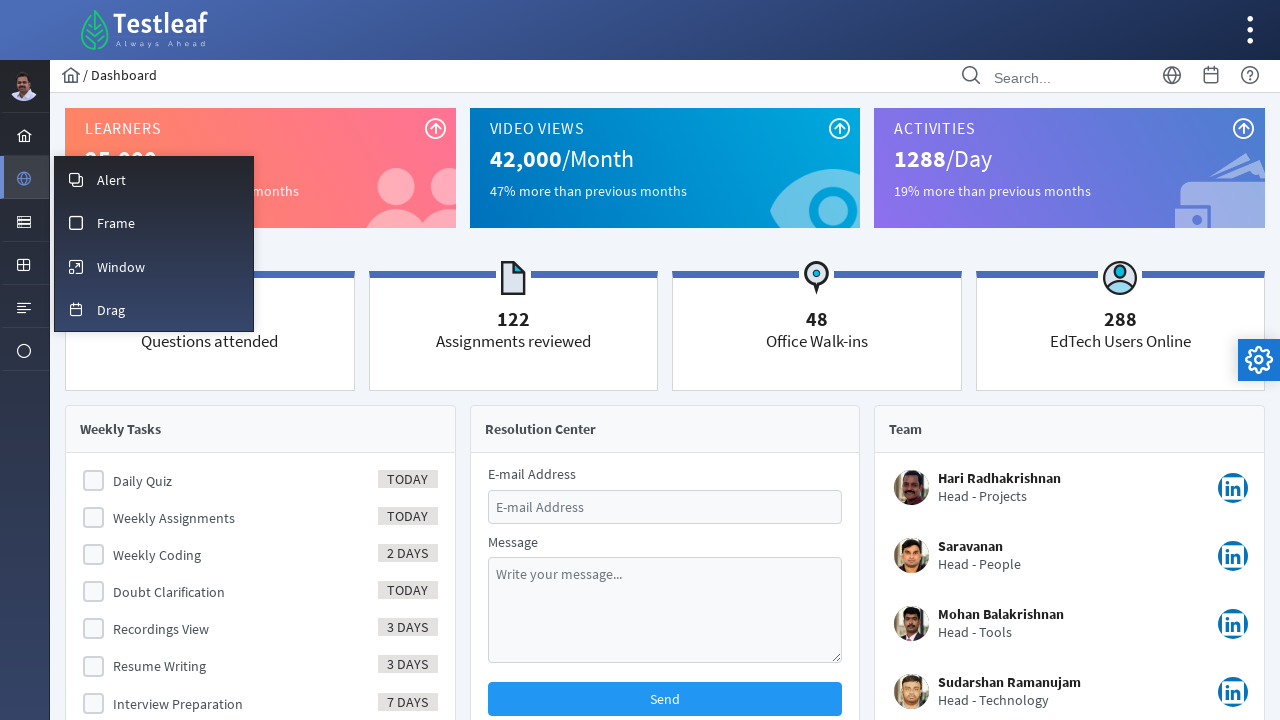

Clicked on Window page at (121, 267) on xpath=//span[text()='Window']
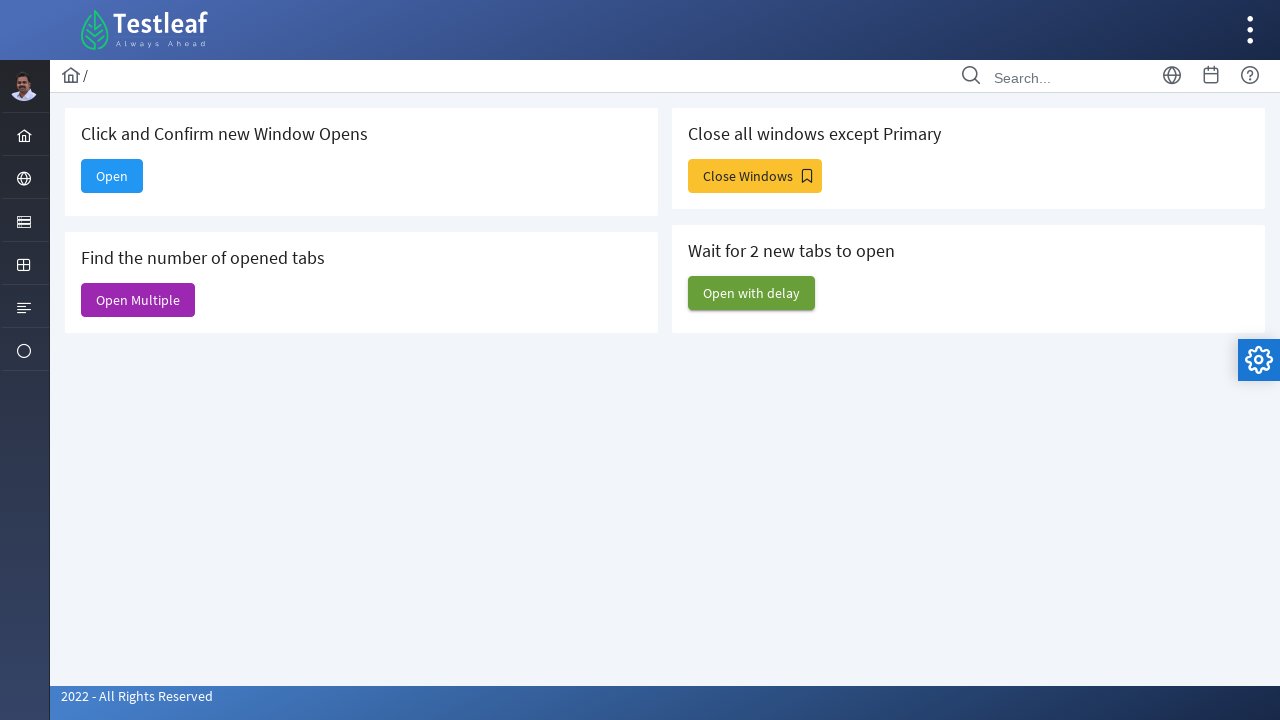

Clicked Open button to open new window at (112, 176) on xpath=//span[text()='Open']
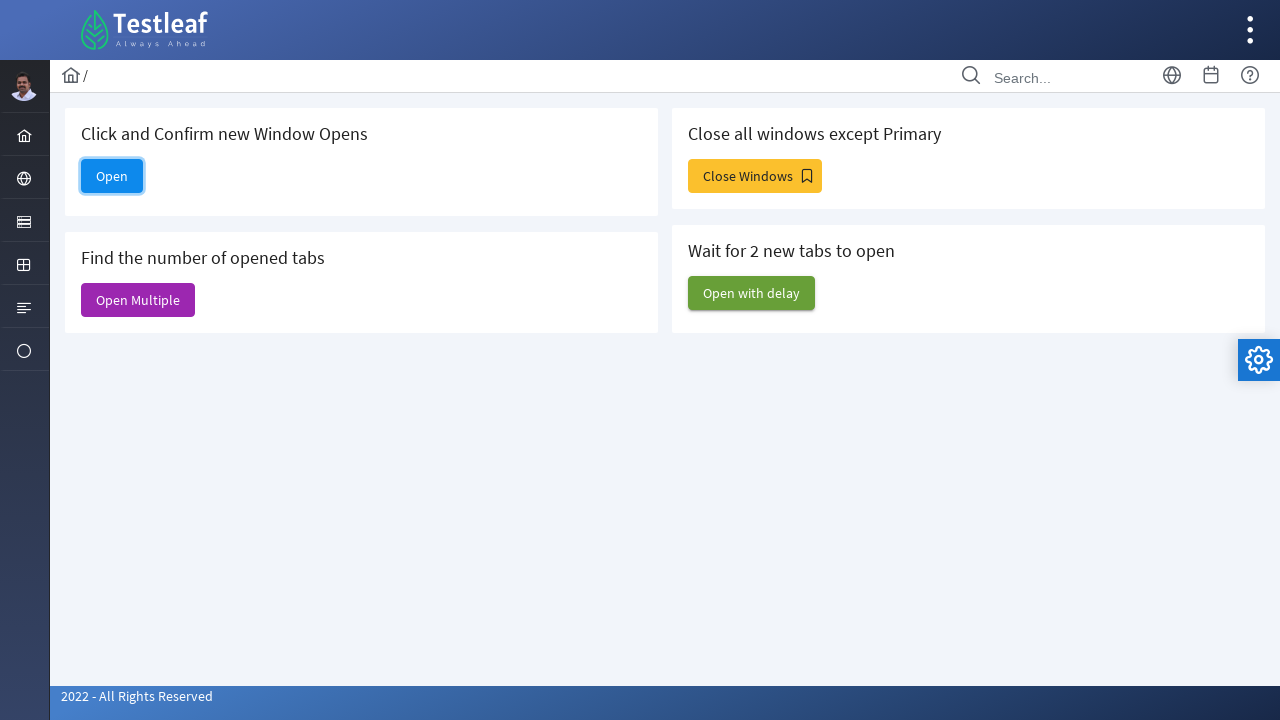

New window loaded successfully
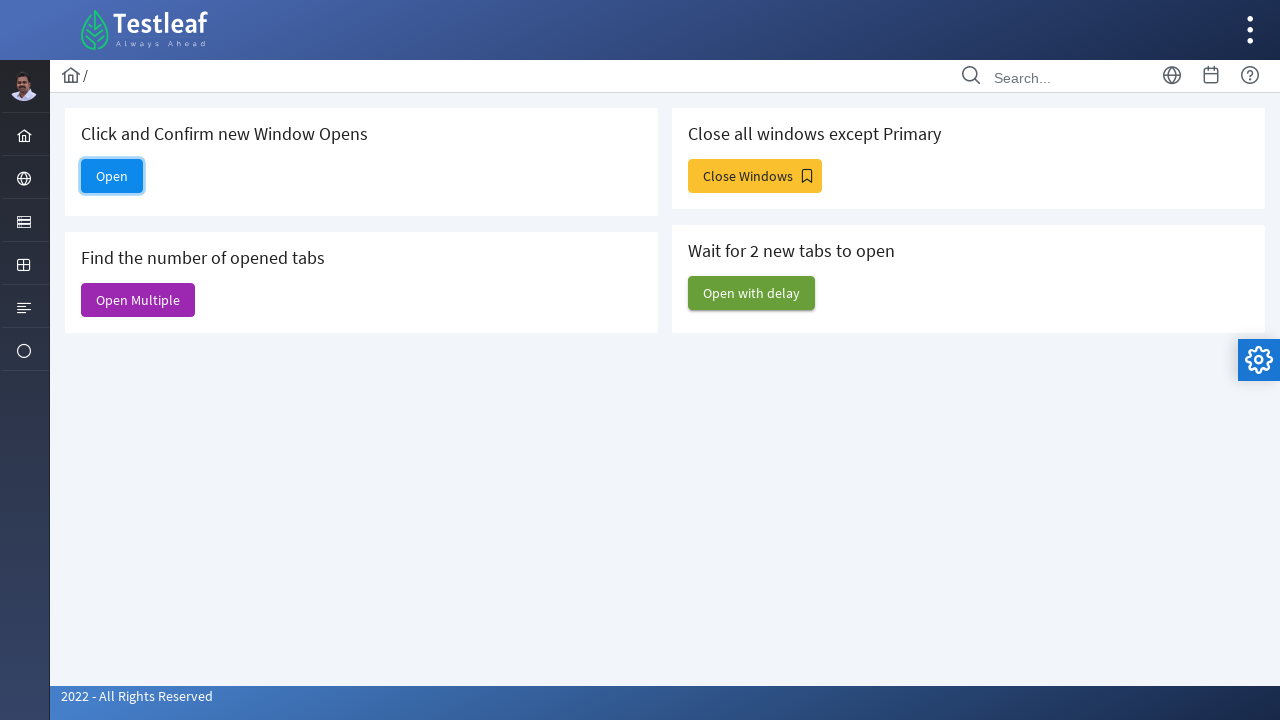

Closed the newly opened window
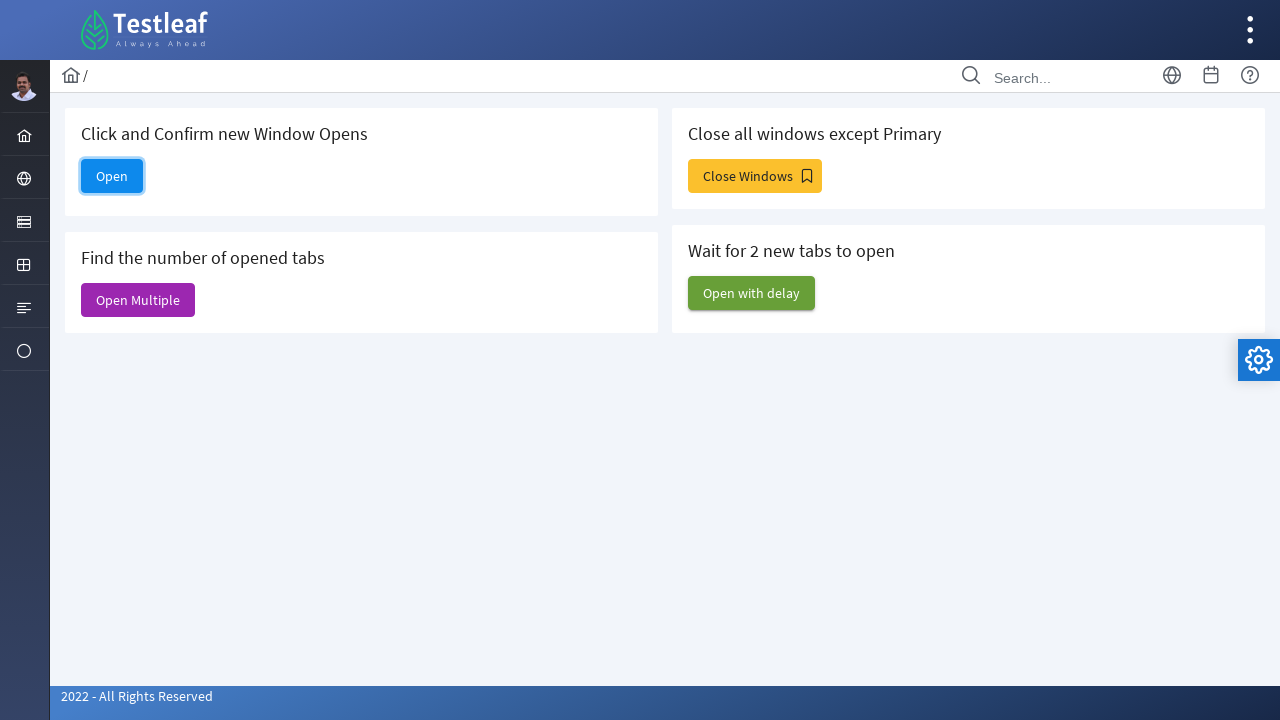

Clicked Open Multiple button to open multiple windows at (138, 300) on xpath=//span[text()='Open Multiple']
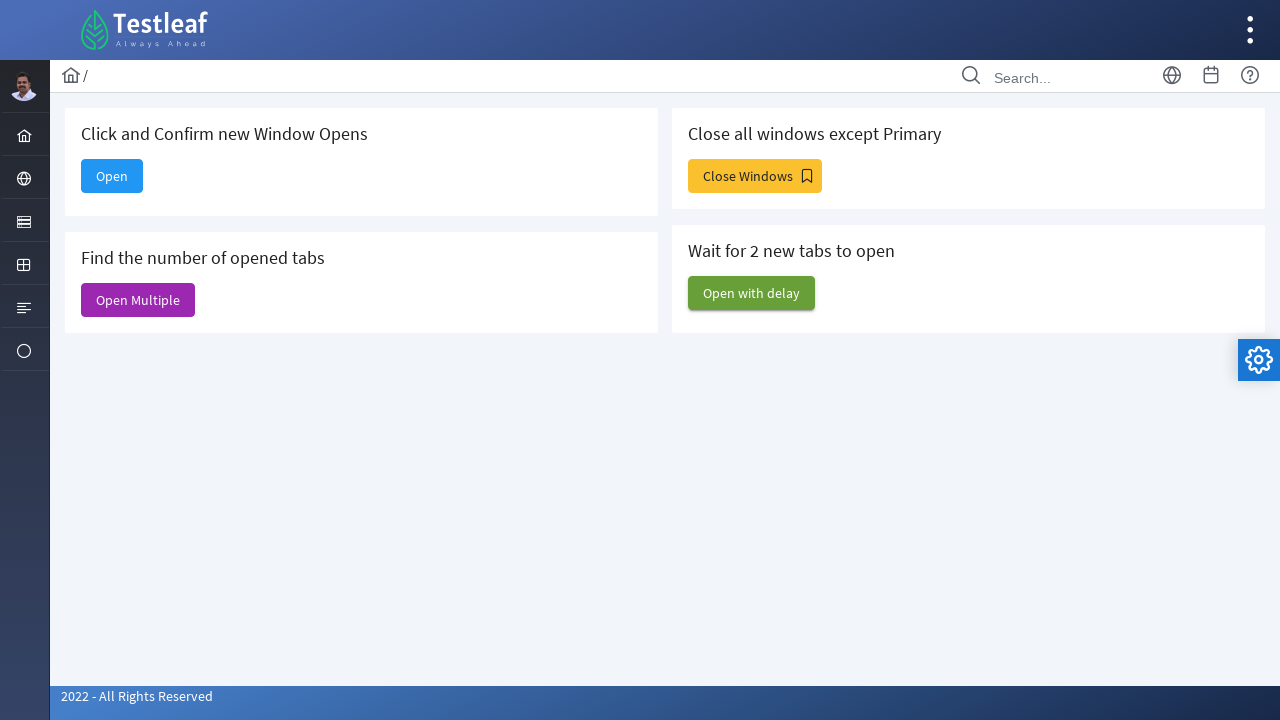

Waited for multiple windows to open
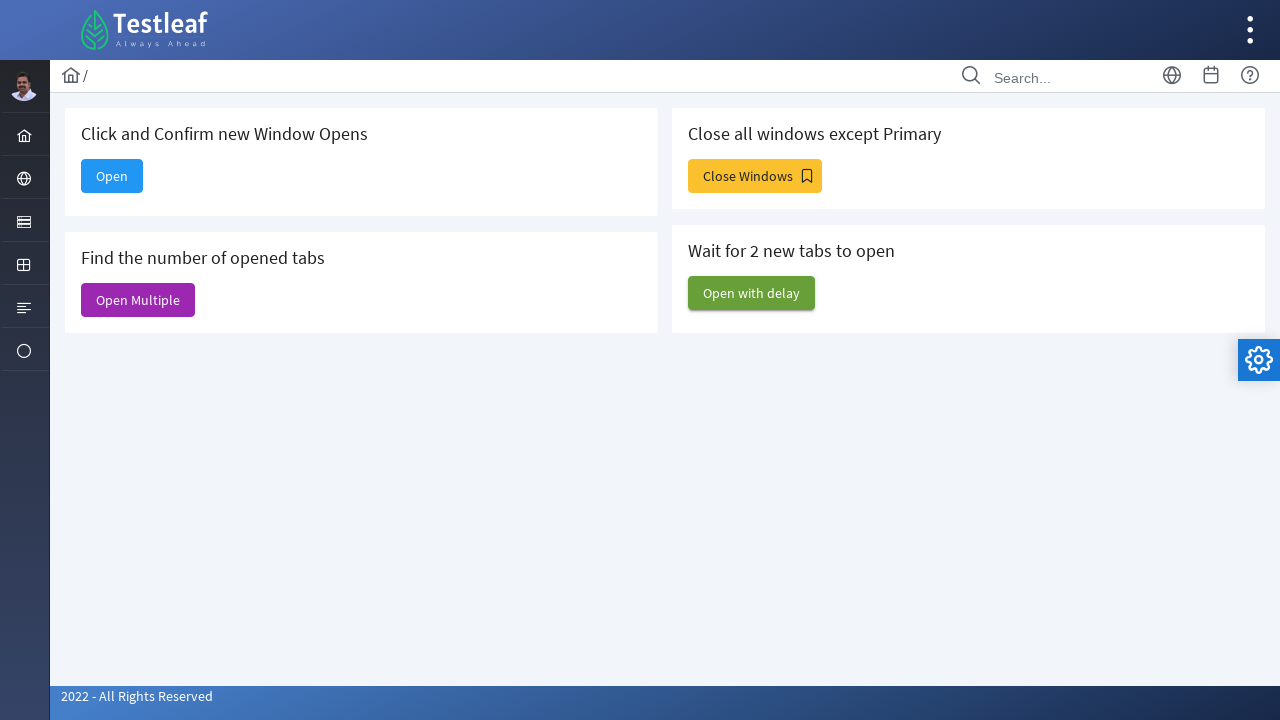

Closed an opened window
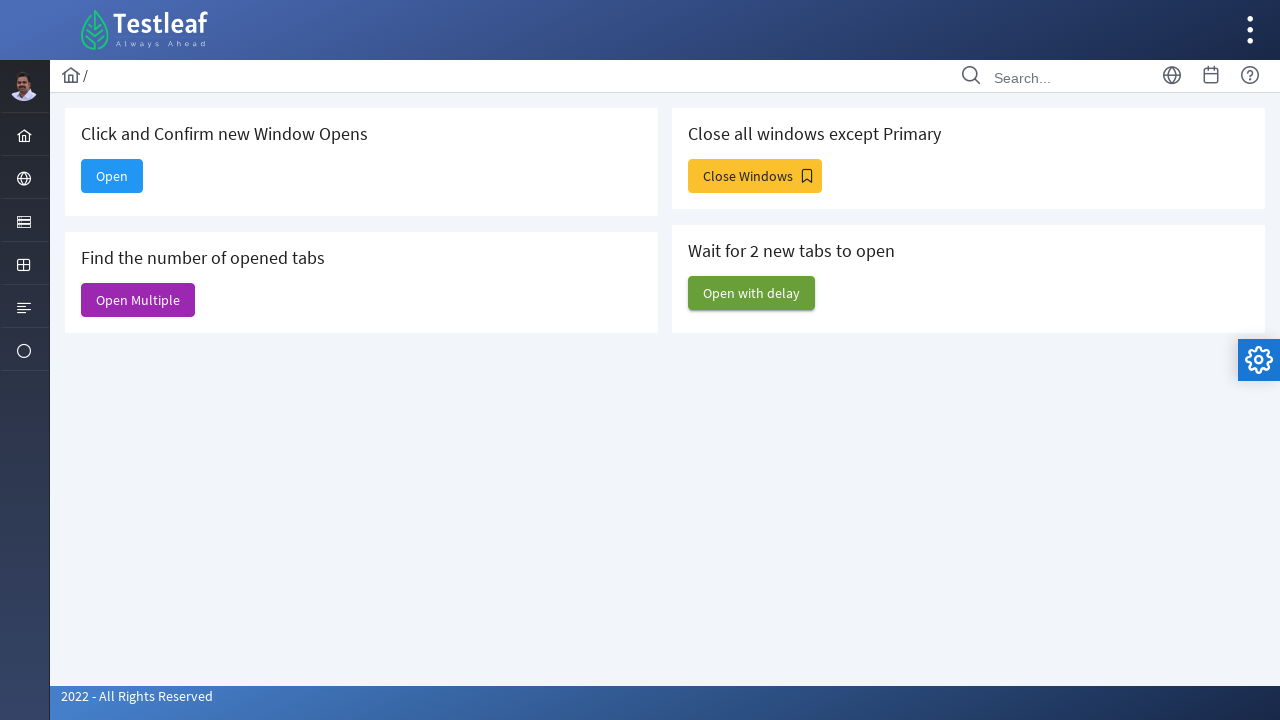

Closed an opened window
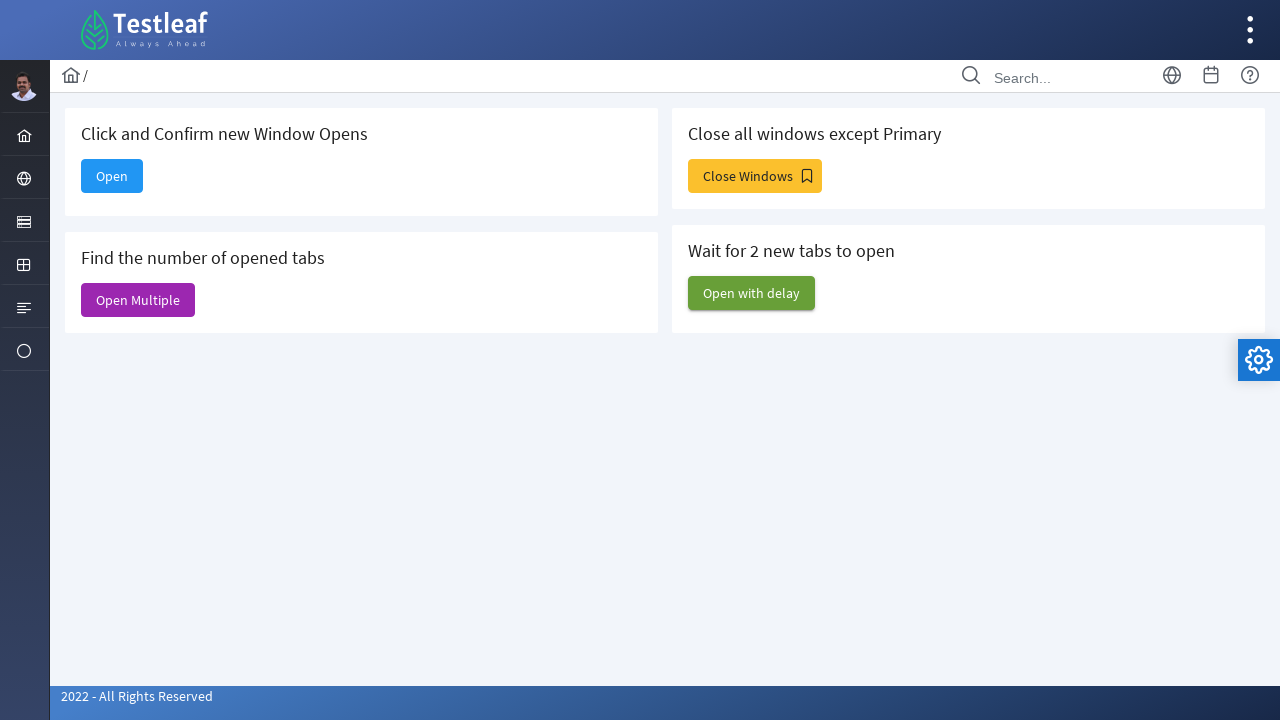

Clicked Close Windows button at (755, 176) on xpath=//span[text()='Close Windows']
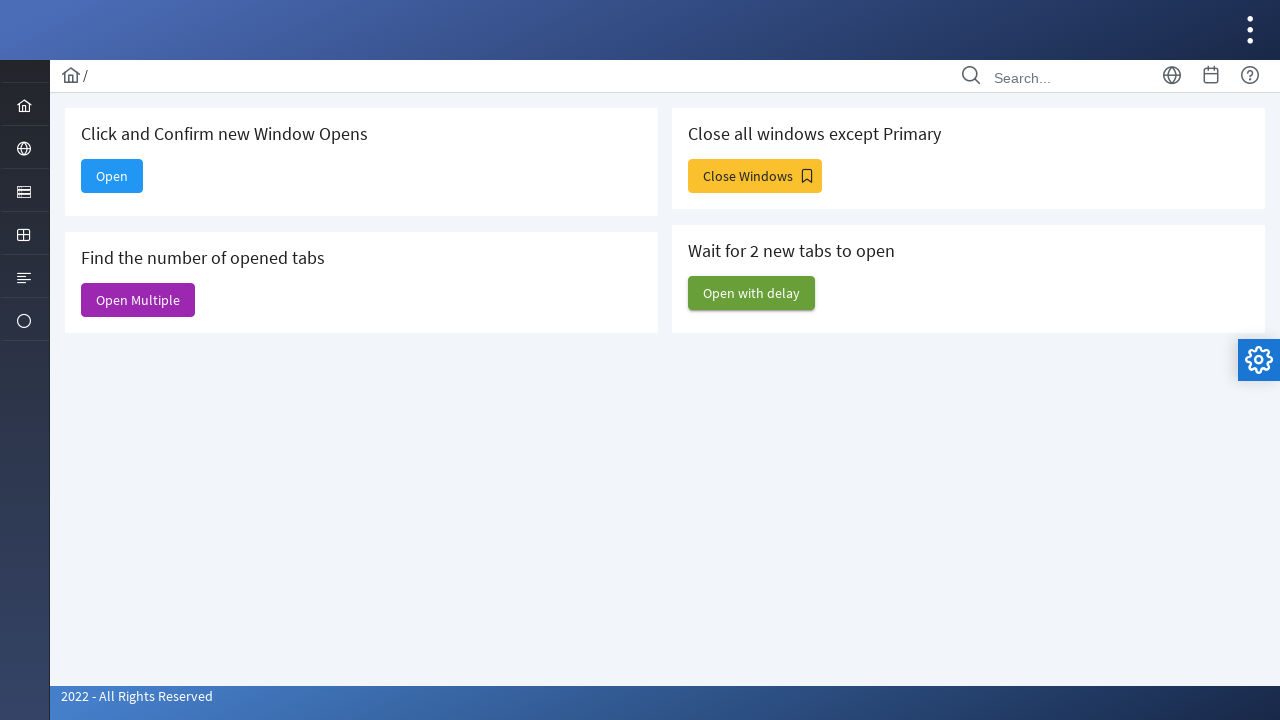

Waited for windows to be processed
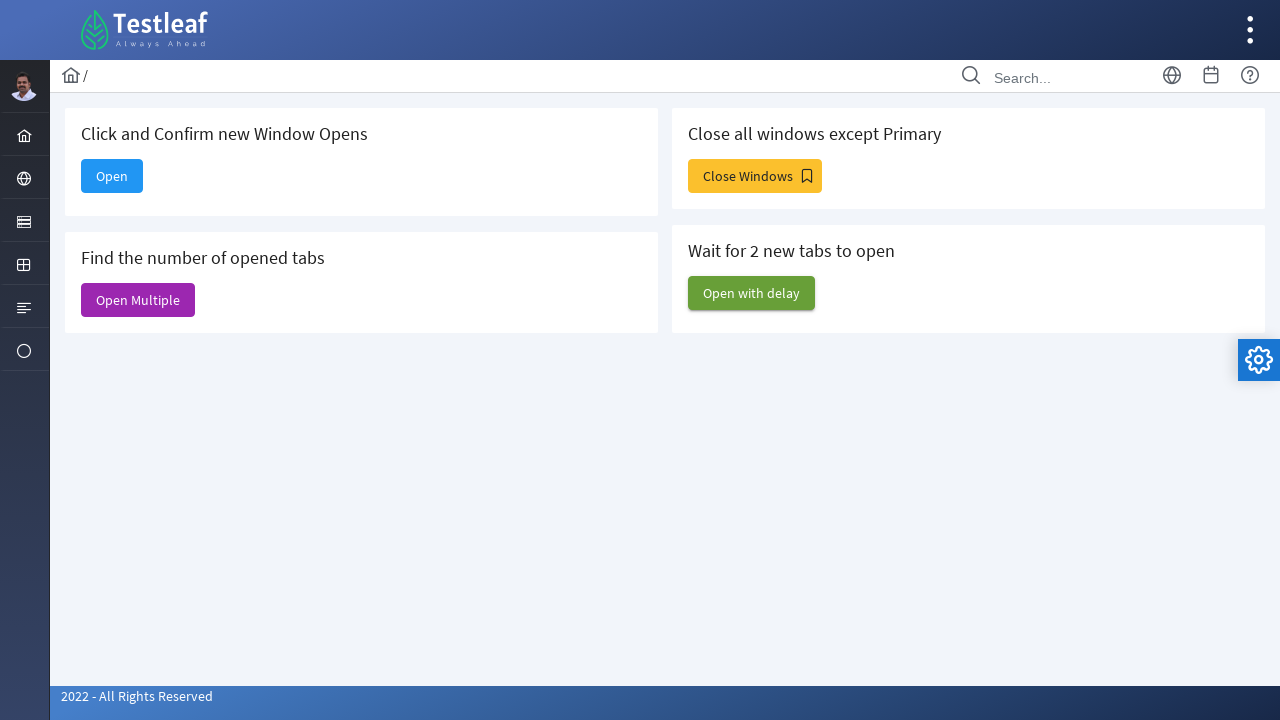

Closed an opened window
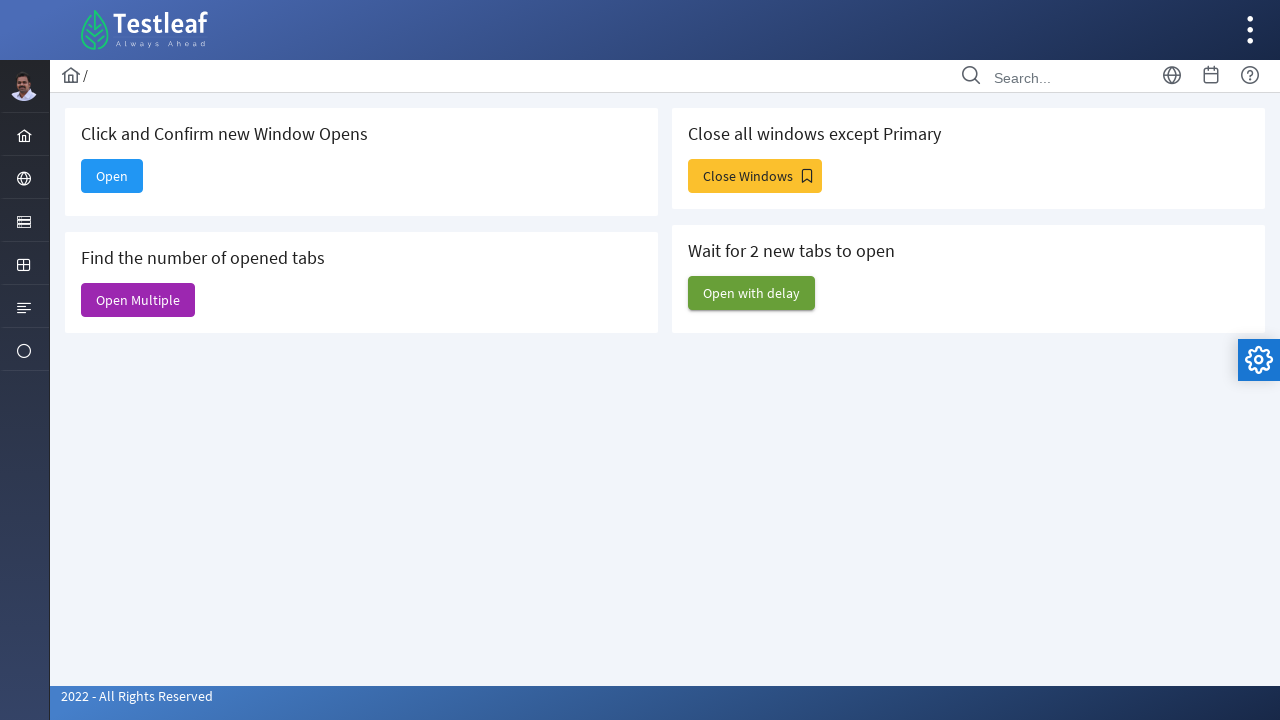

Closed an opened window
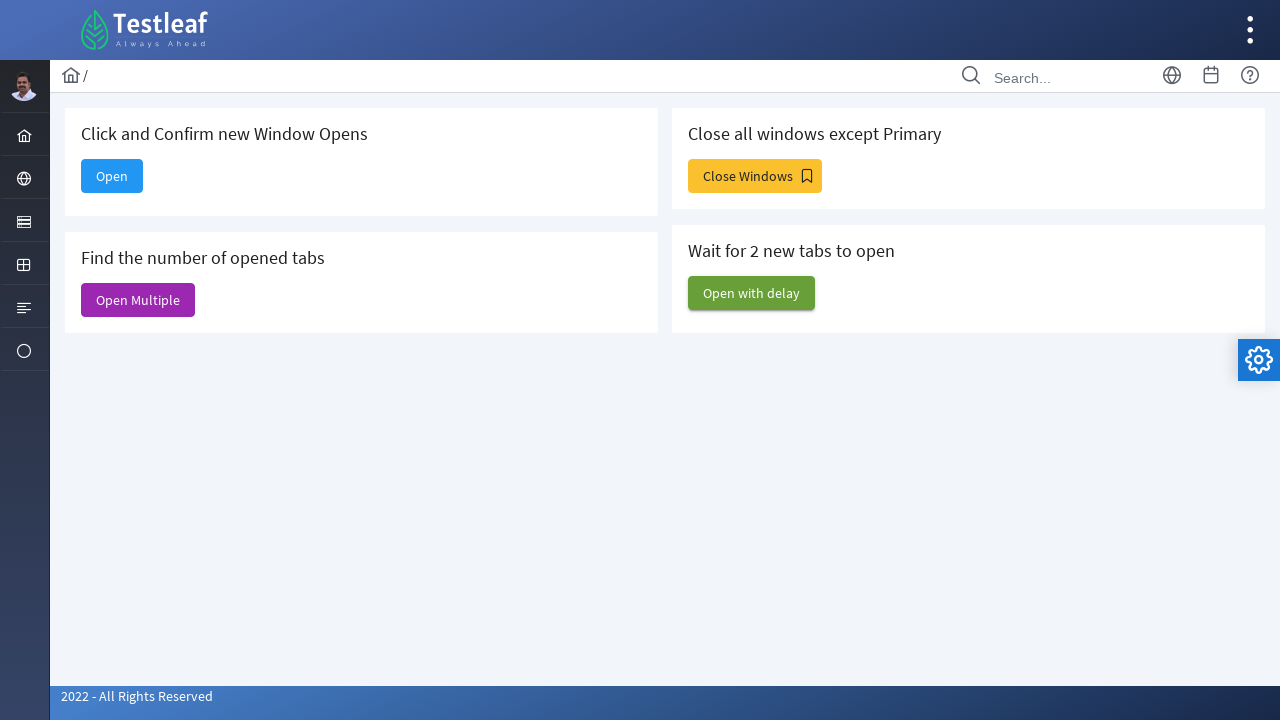

Closed an opened window
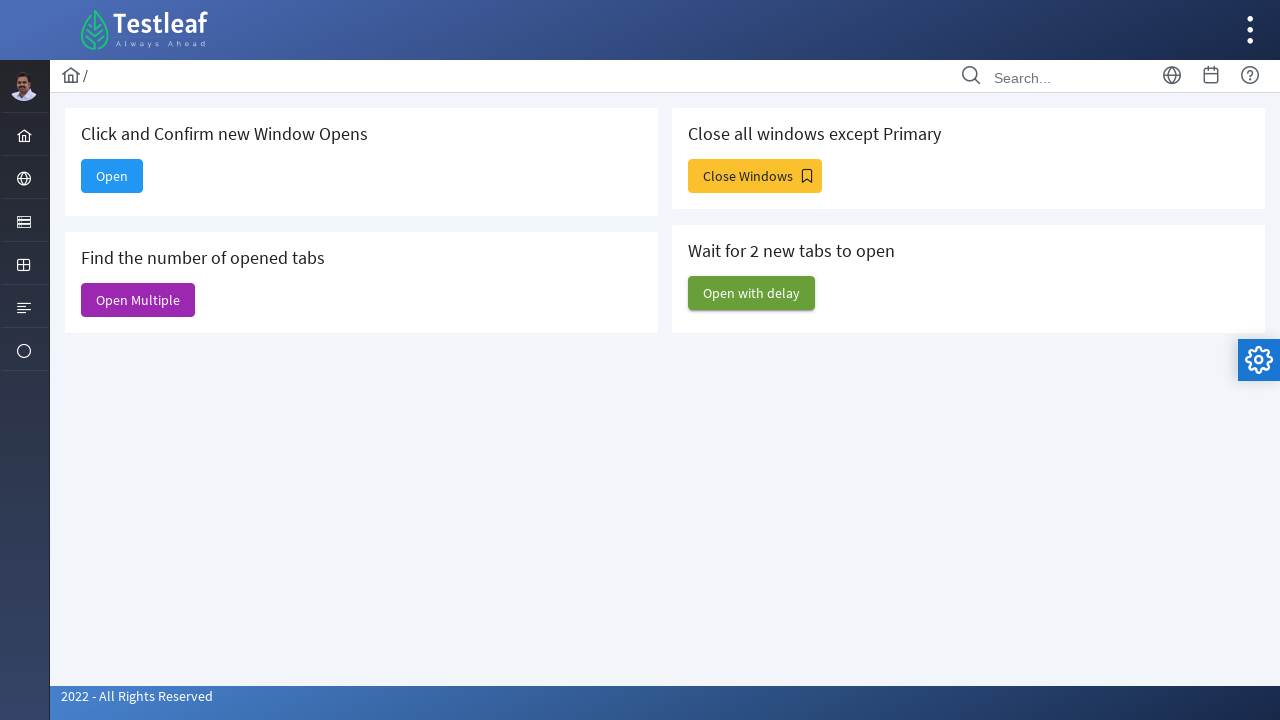

Clicked Open with delay button at (752, 293) on xpath=//span[text()='Open with delay']
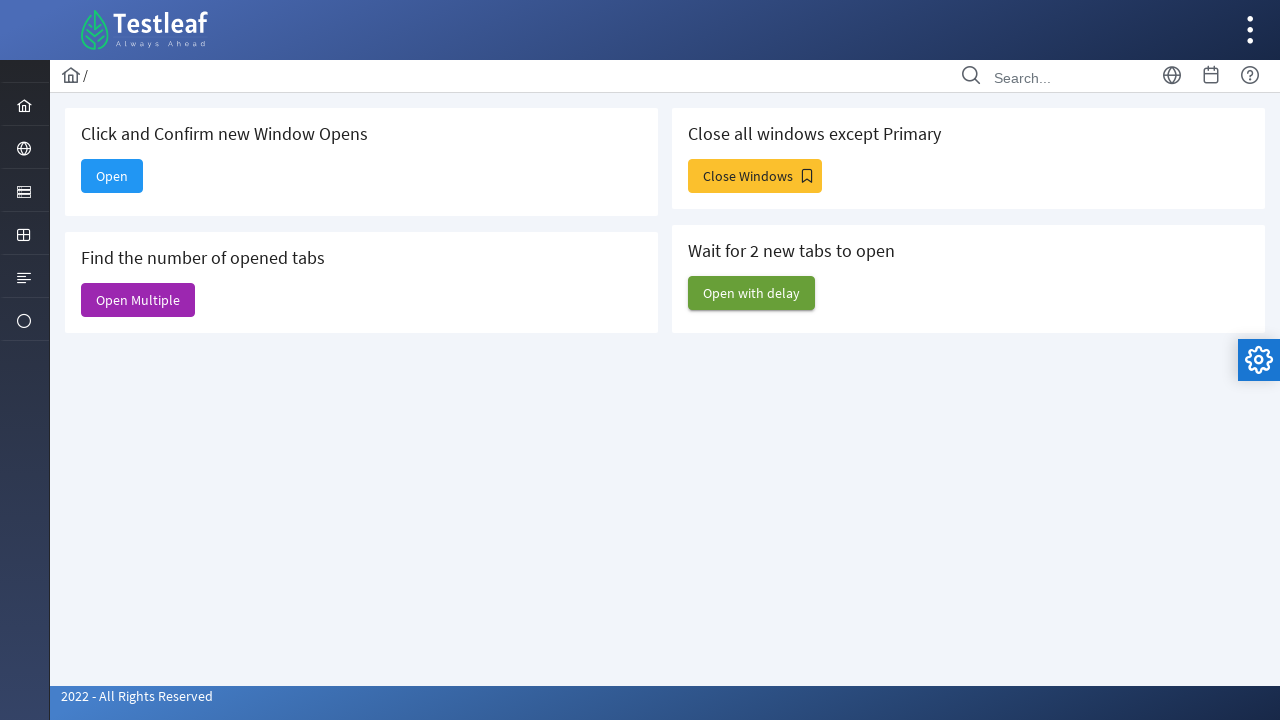

Waited for delayed windows to open (3 seconds)
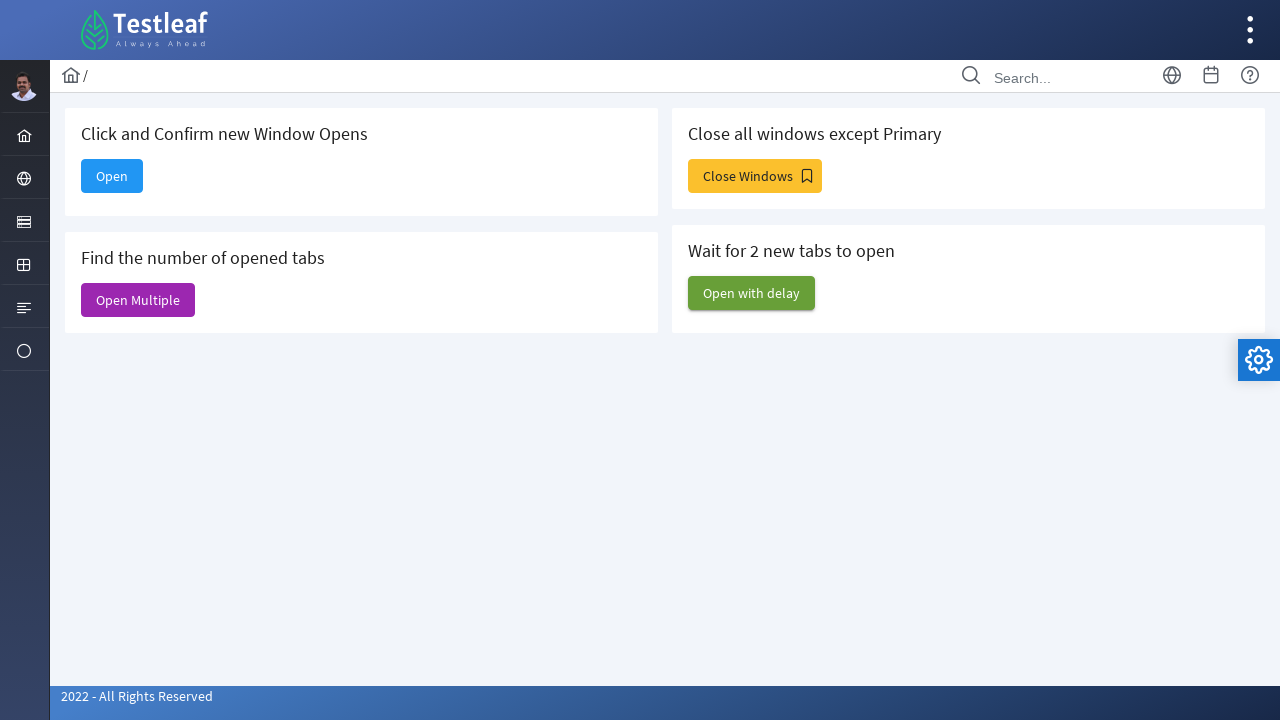

Closed a delayed opened window
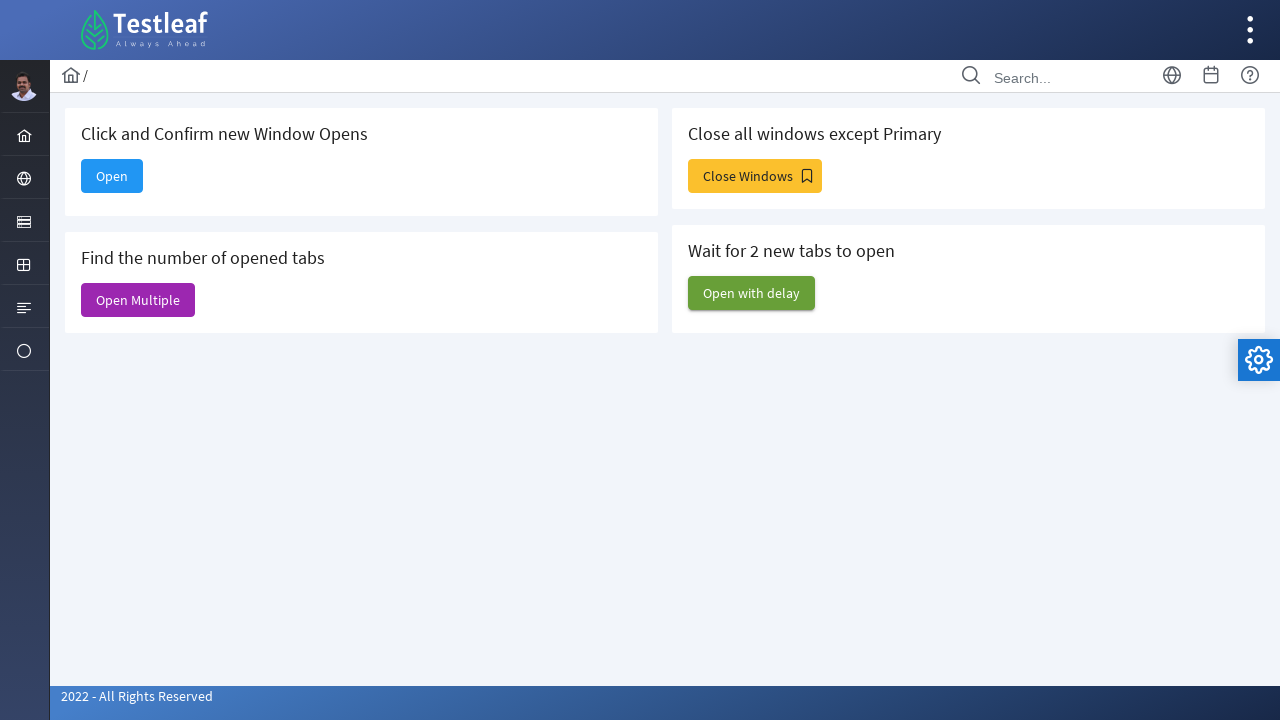

Closed a delayed opened window
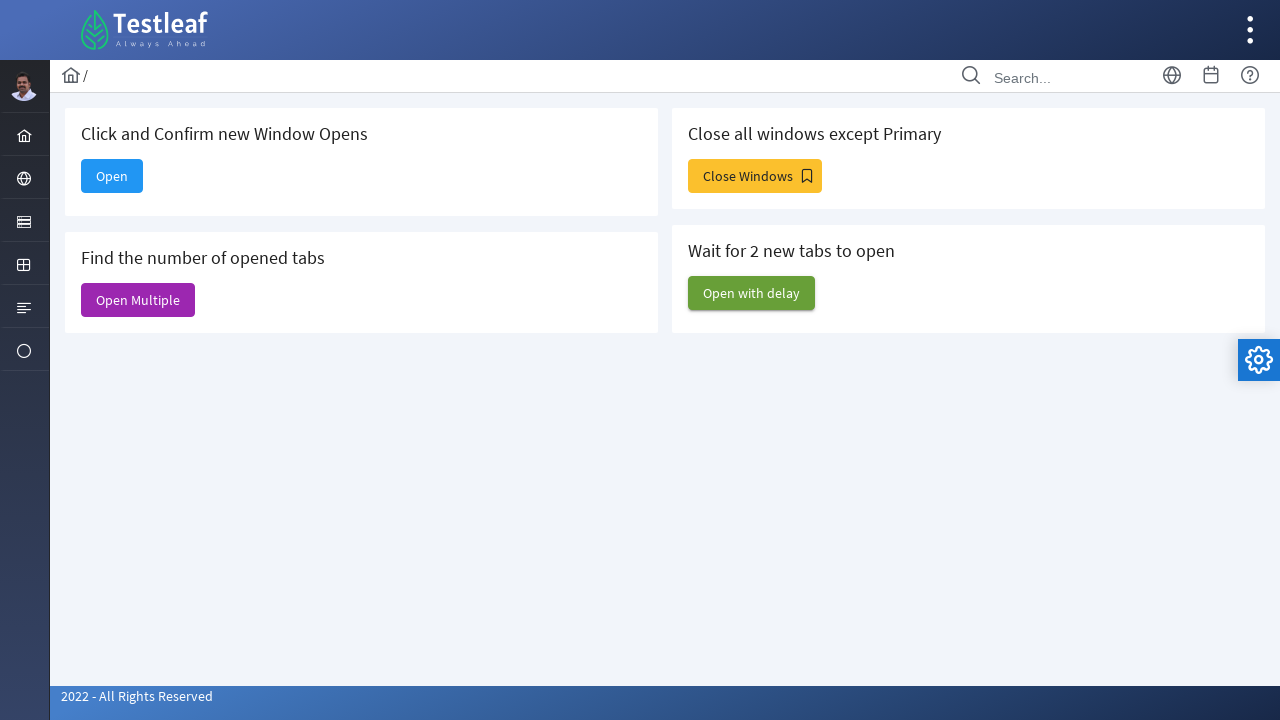

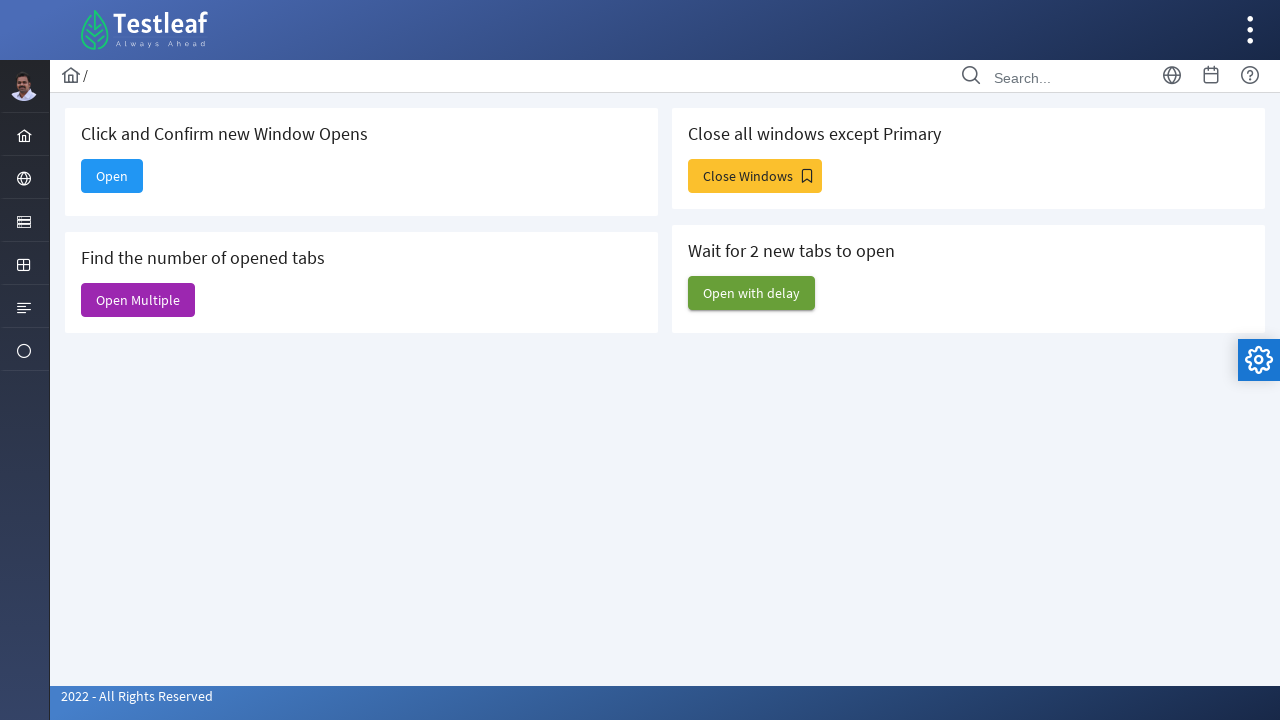